Tests a simple input field by entering text and submitting the form

Starting URL: https://www.qa-practice.com/elements/input/simple

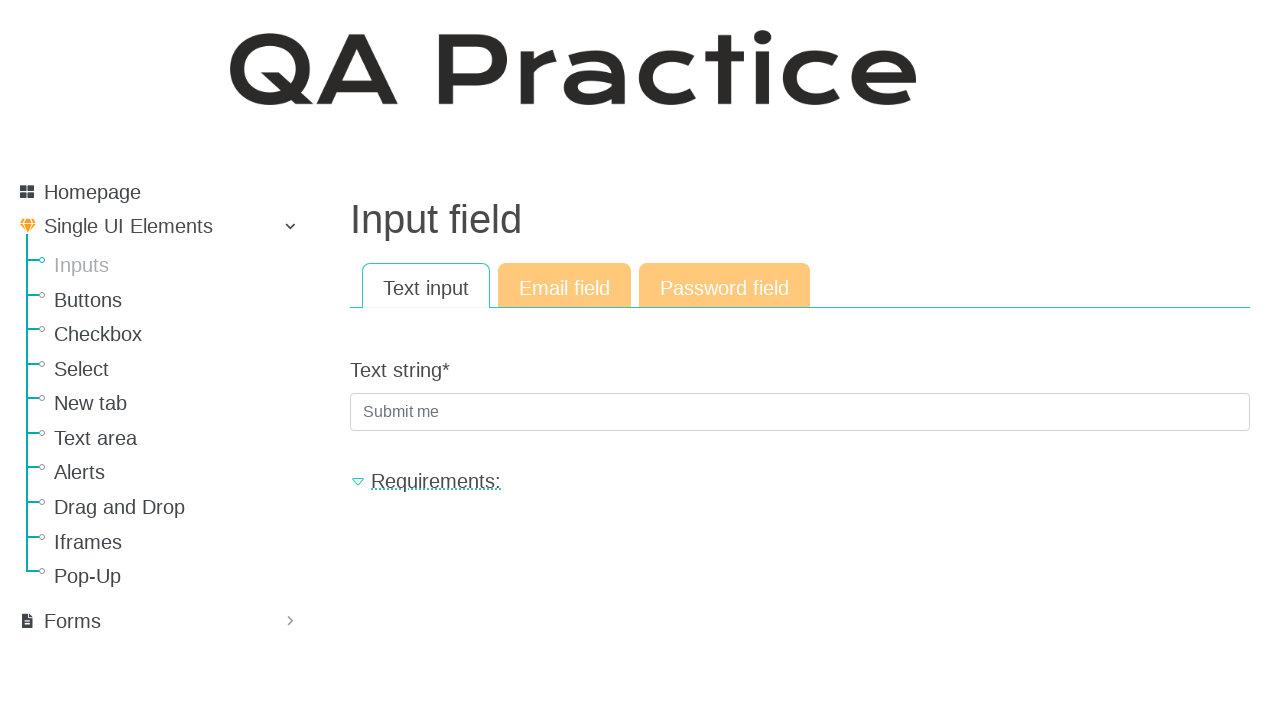

Filled input field with 'HW example' on #id_text_string
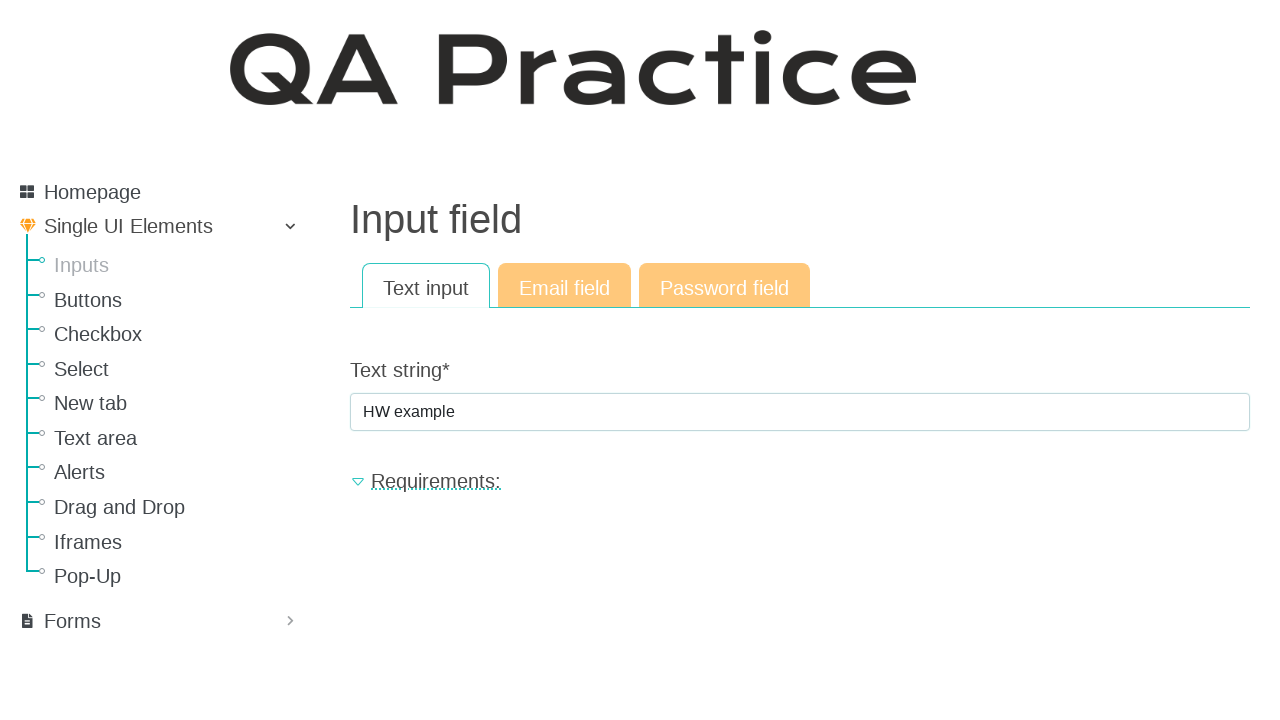

Pressed Enter to submit the form on #id_text_string
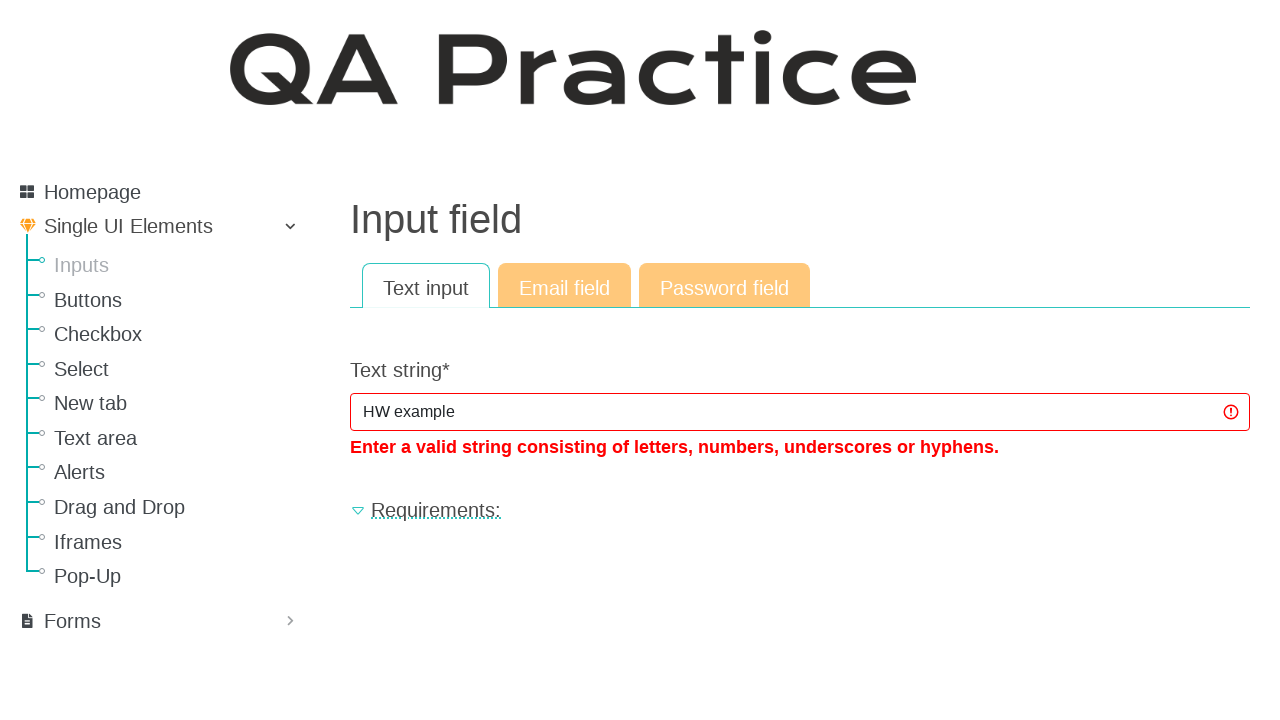

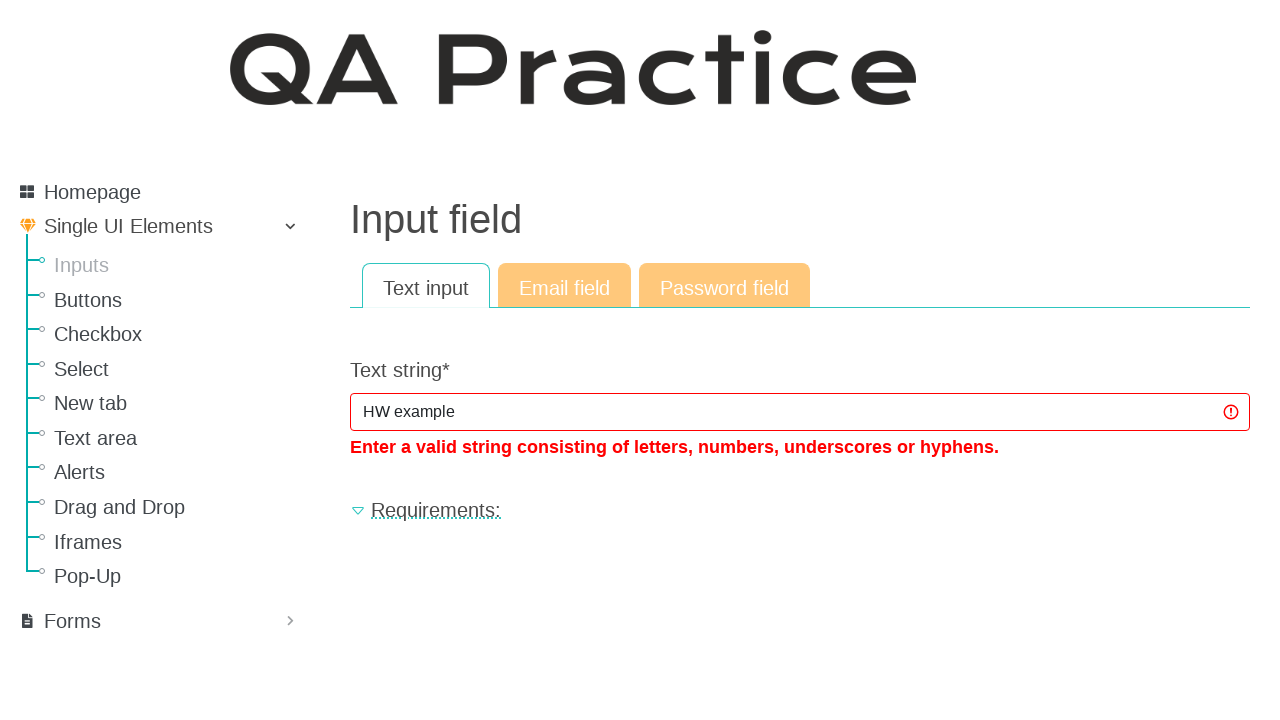